Tests dynamic dropdown functionality by selecting an origin city (Bangalore/BLR) and a destination city (Chennai/MAA) from cascading dropdown menus on a flight booking practice page.

Starting URL: https://rahulshettyacademy.com/dropdownsPractise/

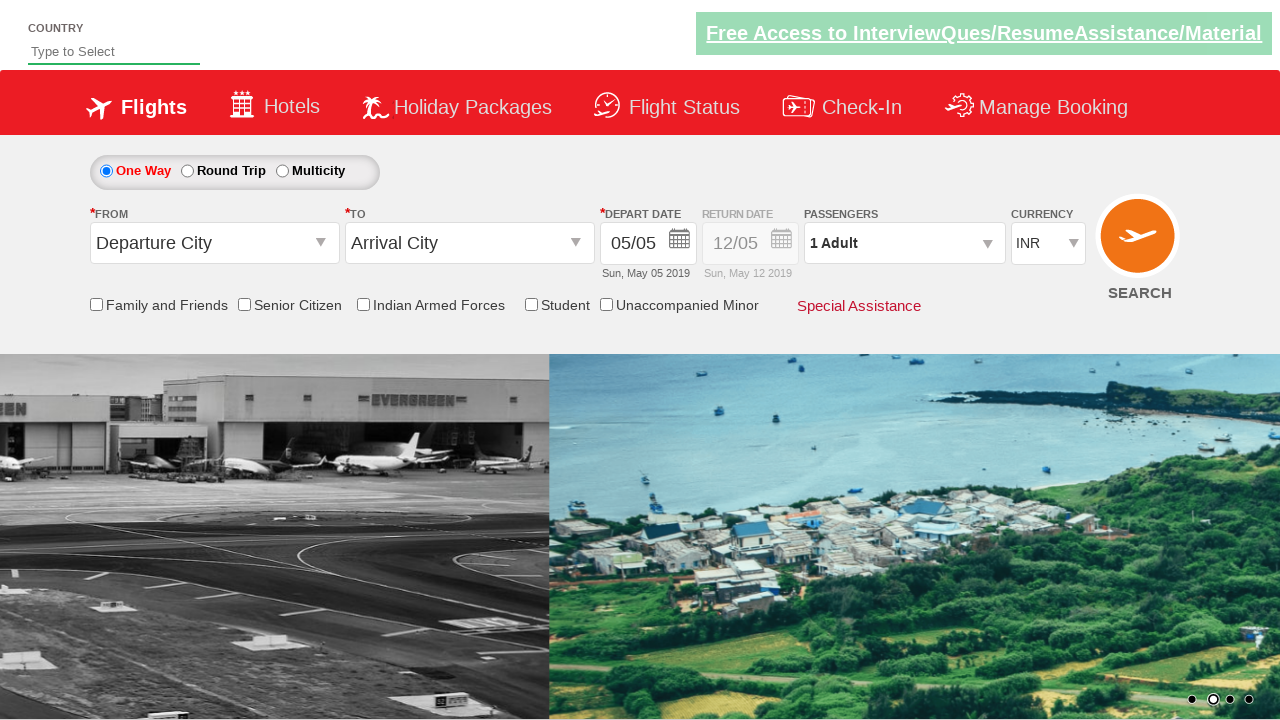

Clicked on origin station dropdown to open it at (214, 243) on #ctl00_mainContent_ddl_originStation1_CTXT
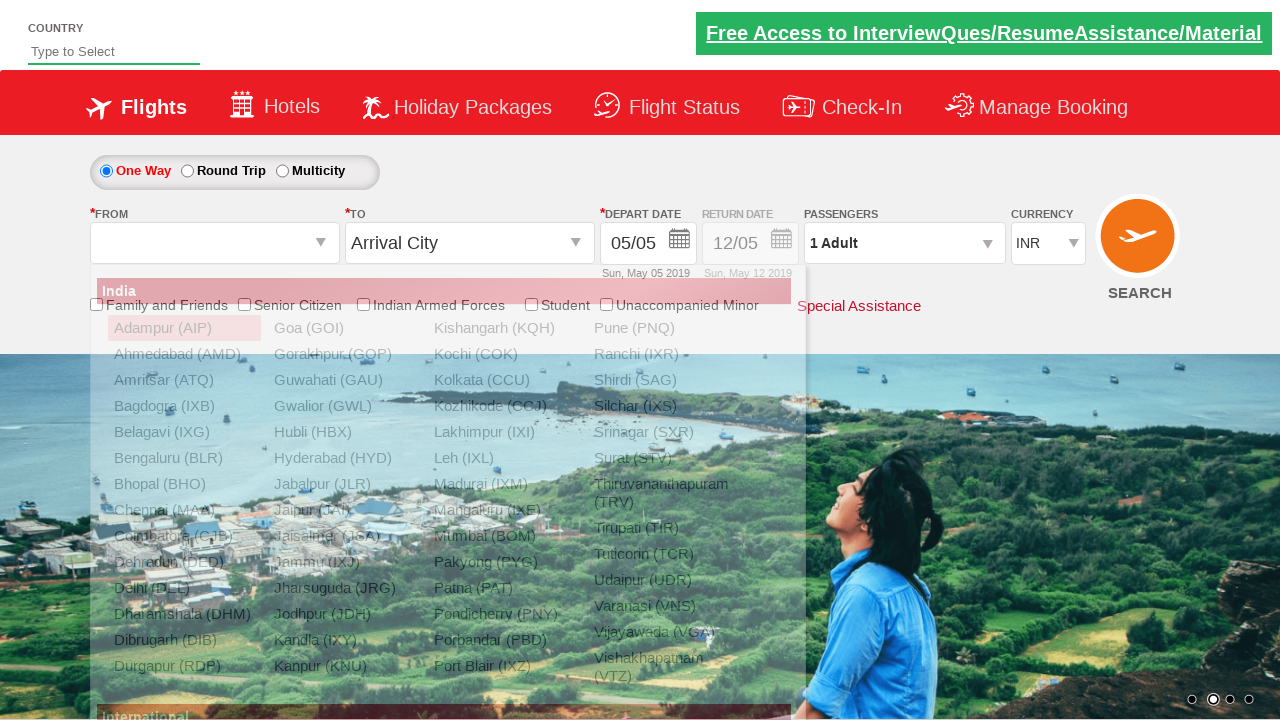

Selected Bangalore (BLR) as origin city at (184, 458) on a[value='BLR']
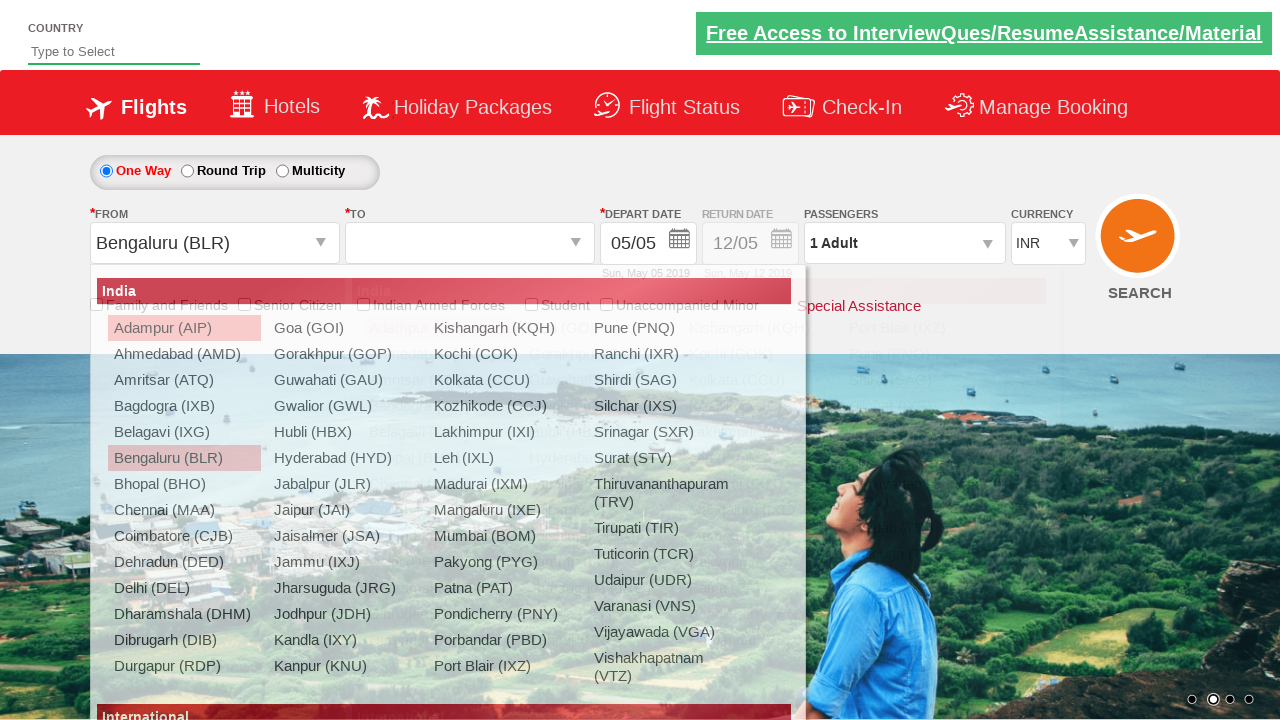

Waited for destination dropdown to be ready
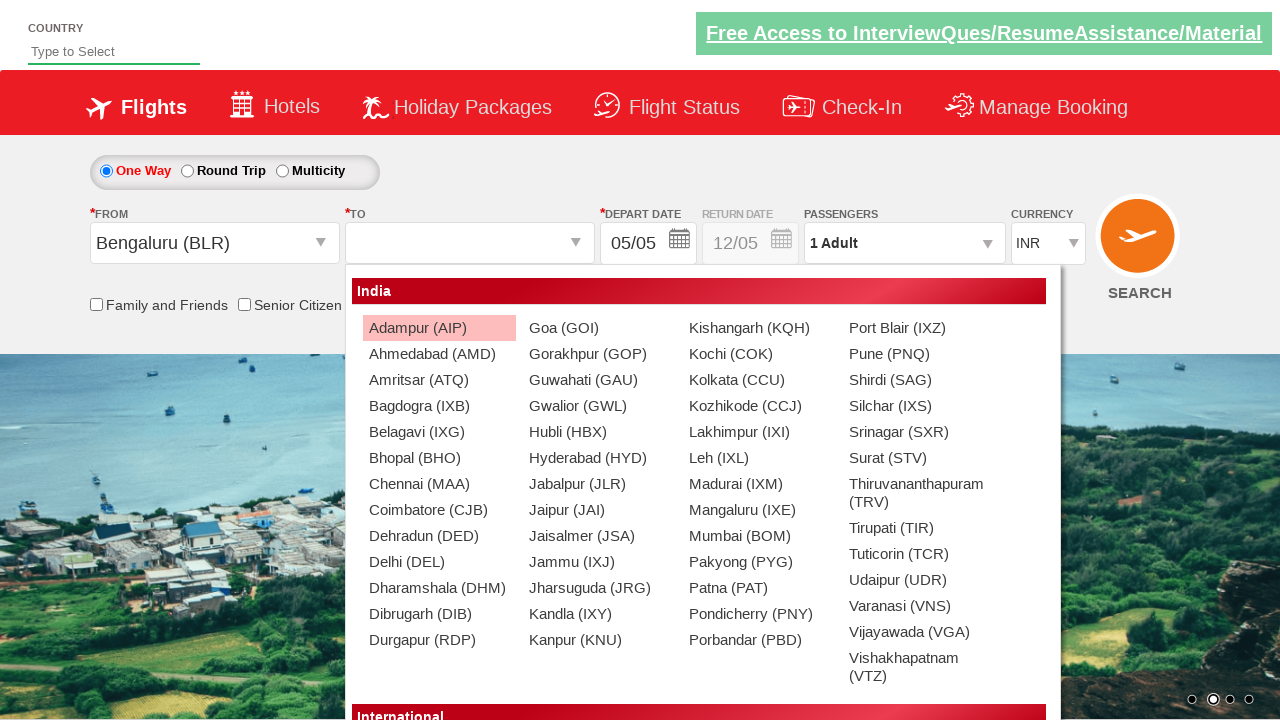

Selected Chennai (MAA) as destination city from cascading dropdown at (439, 484) on (//a[@value='MAA'])[2]
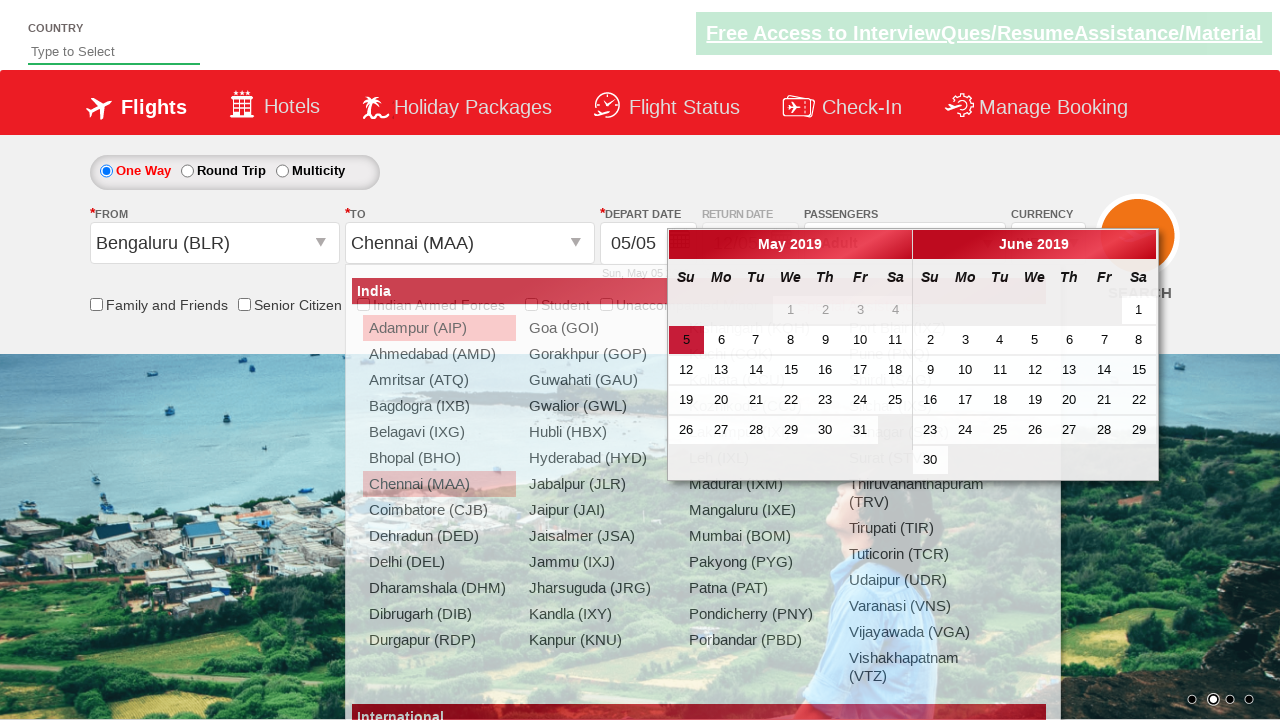

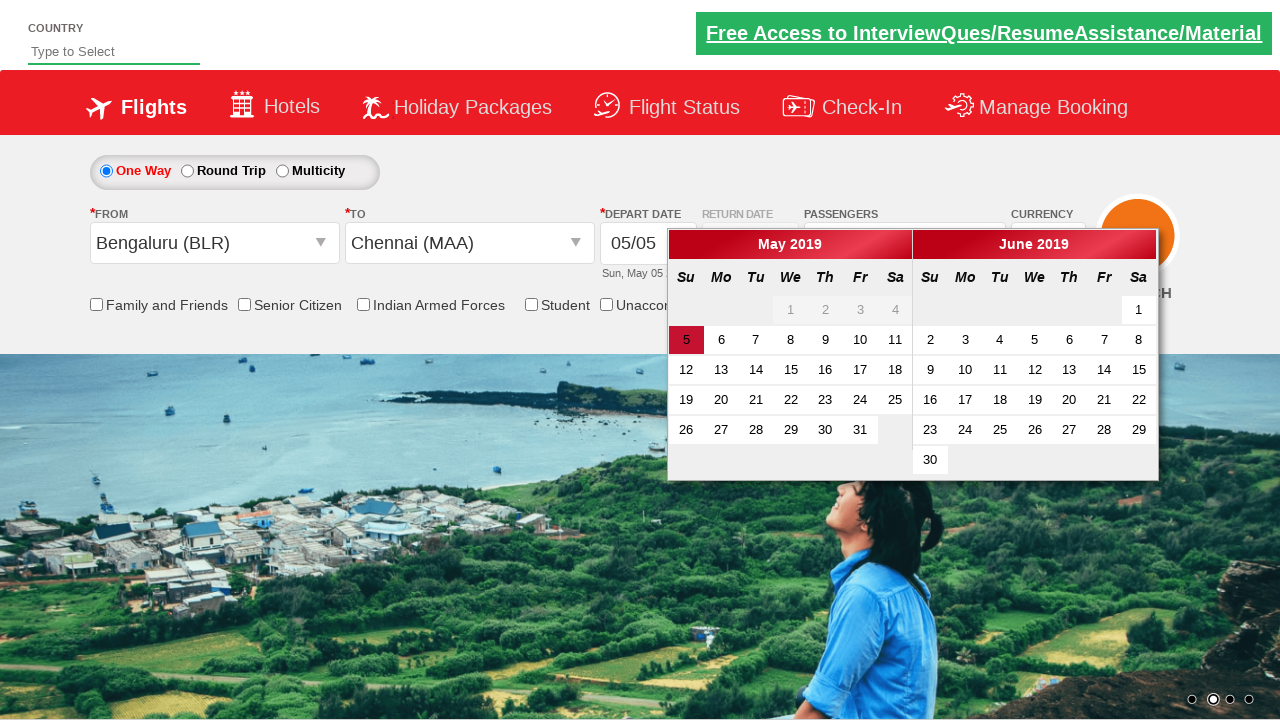